Tests the contact form functionality on demoblaze.com by clicking the Contact button, filling in email, name, and message fields, and submitting the form.

Starting URL: https://www.demoblaze.com/

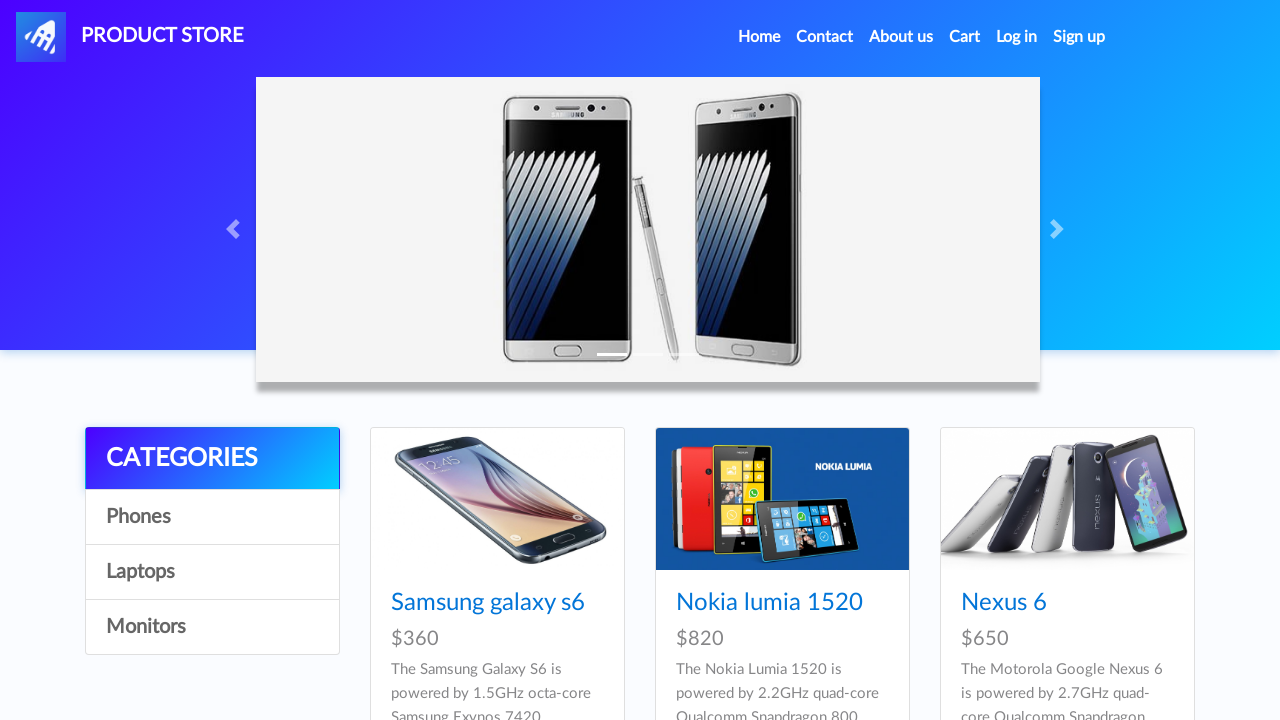

Waited for category element to load
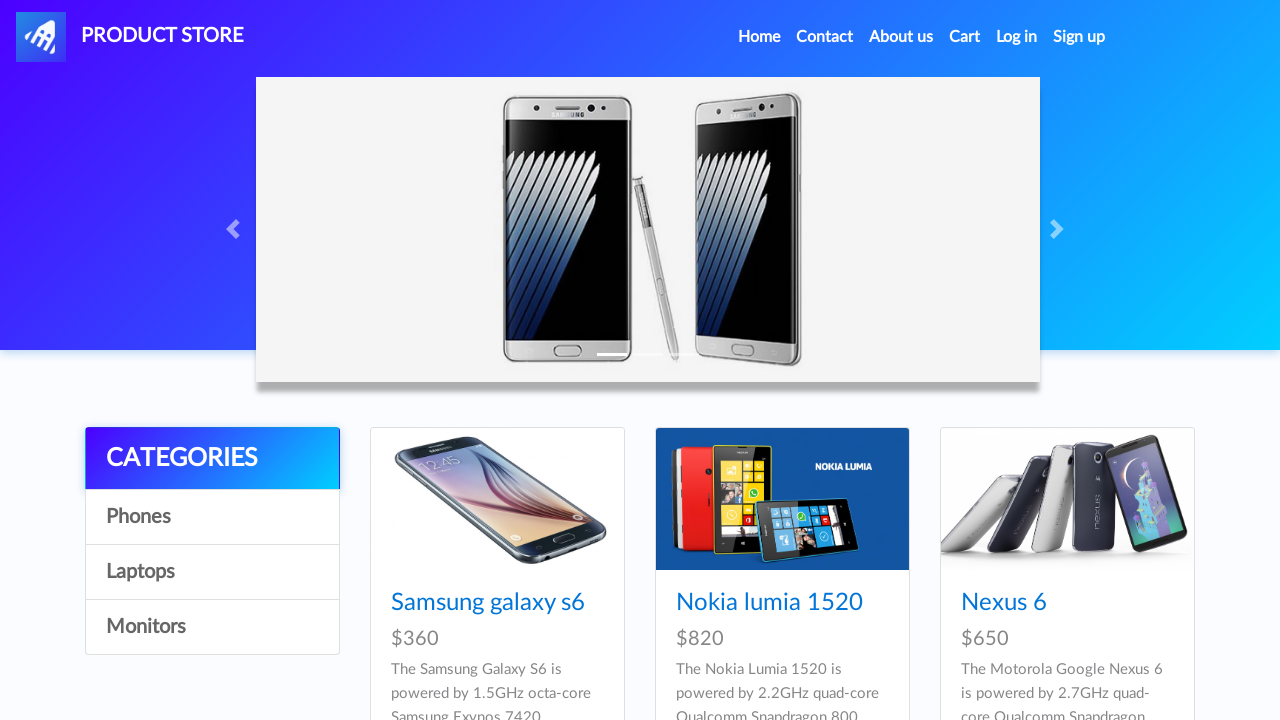

Clicked the Contact button in navbar at (825, 37) on xpath=//*[@id="navbarExample"]/ul/li[2]/a
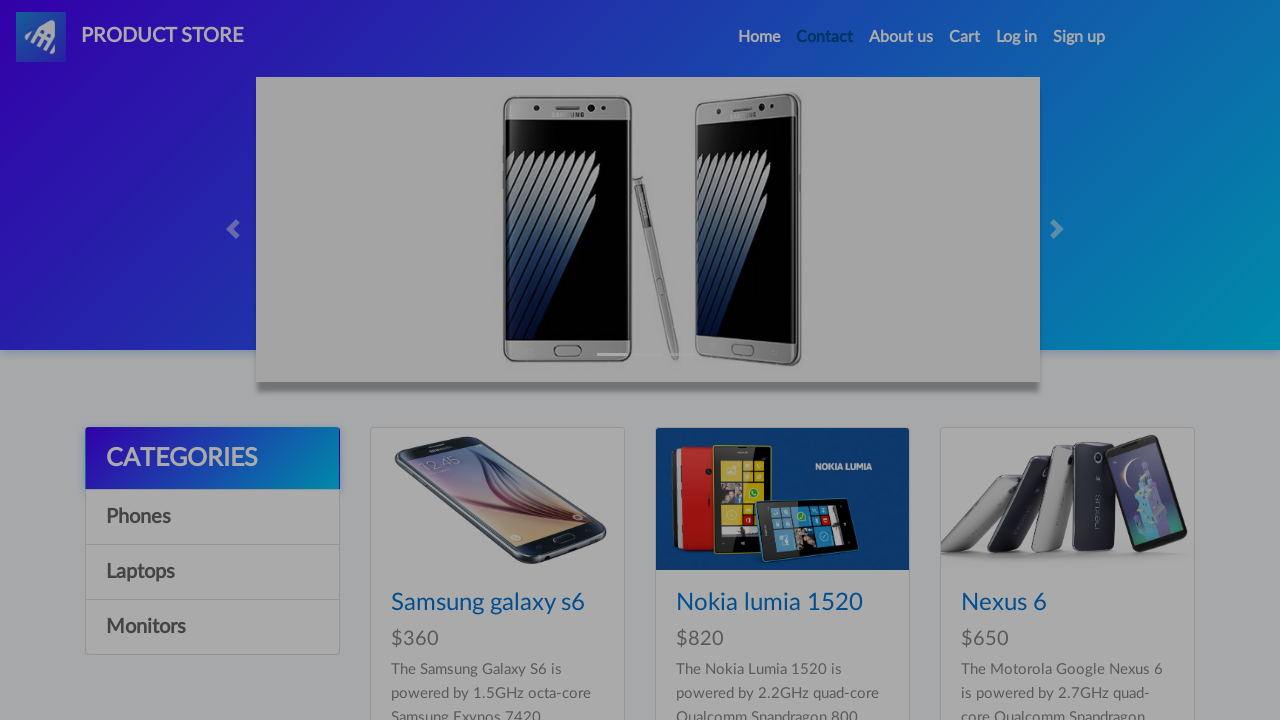

Contact modal appeared and loaded
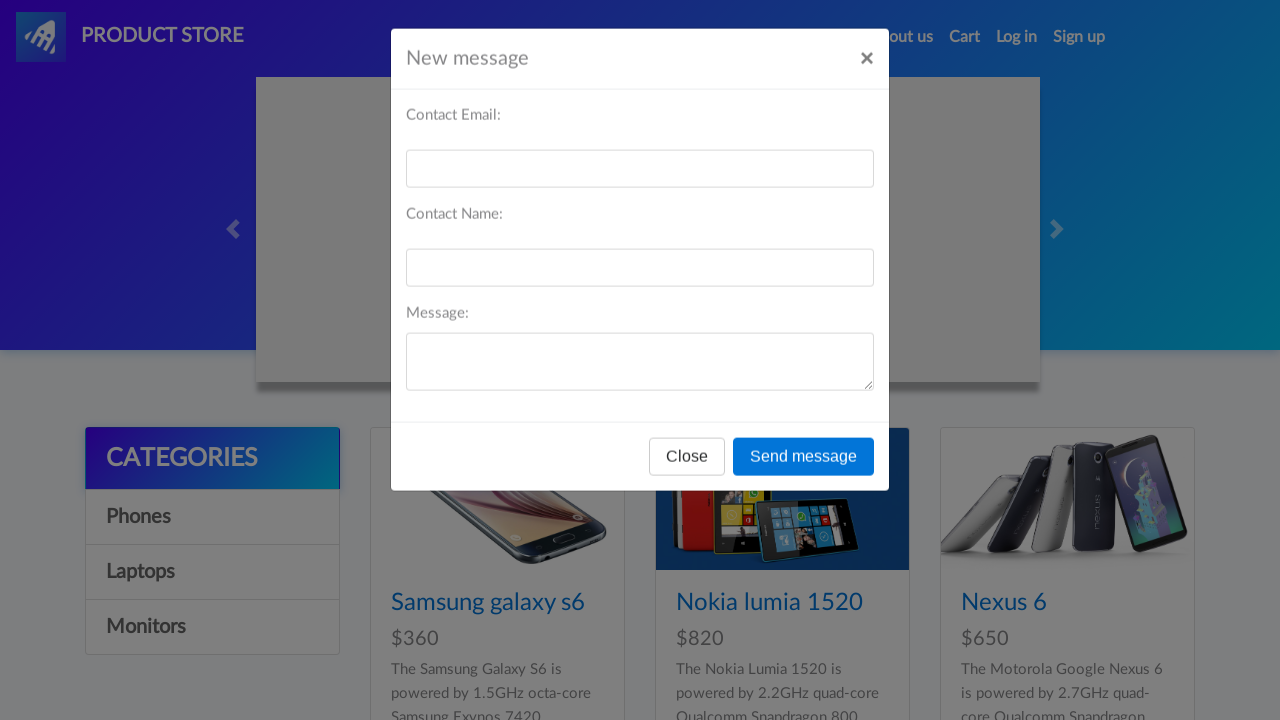

Filled email field with 'testuser2024@example.com' on #recipient-email
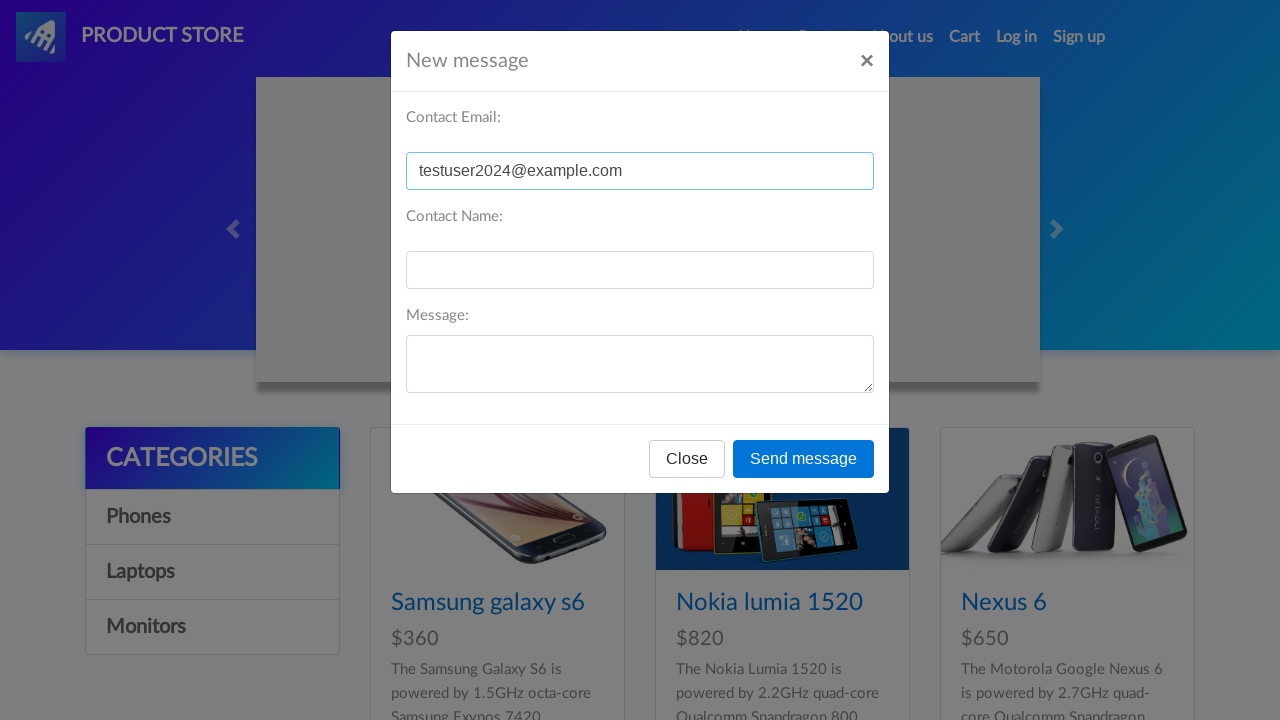

Filled name field with 'John Smith' on #recipient-name
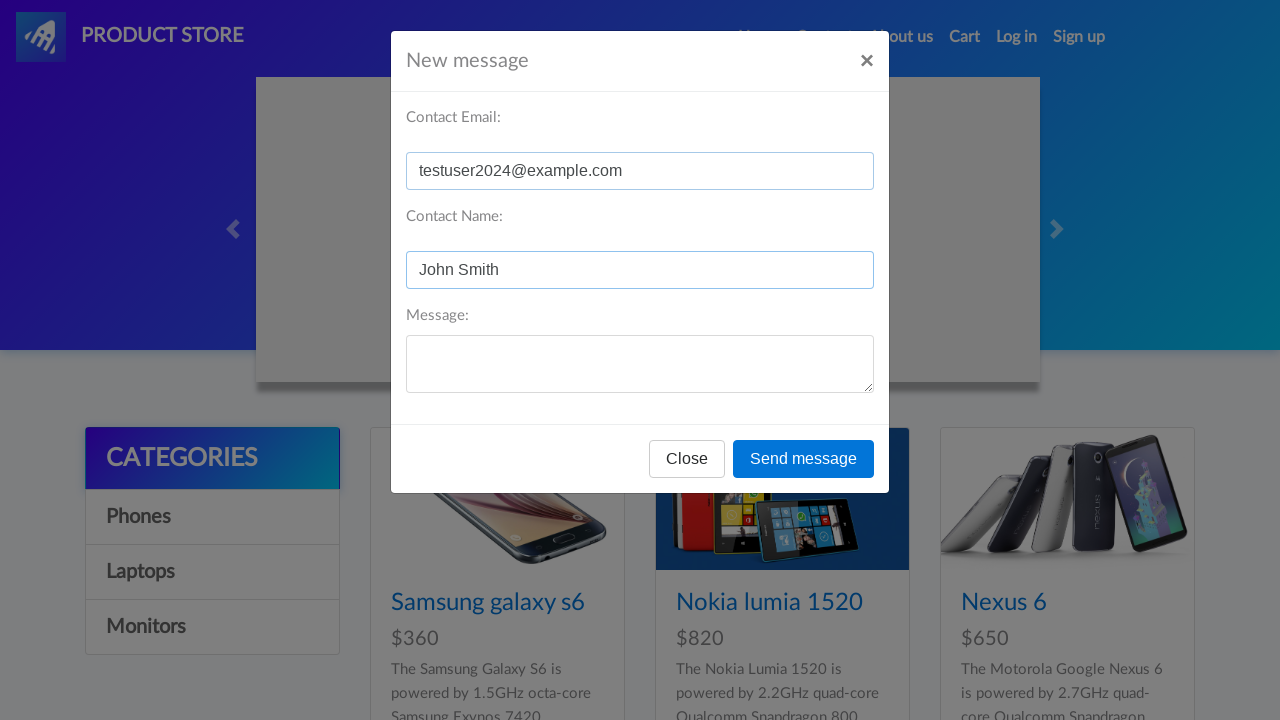

Filled message field with test inquiry on #message-text
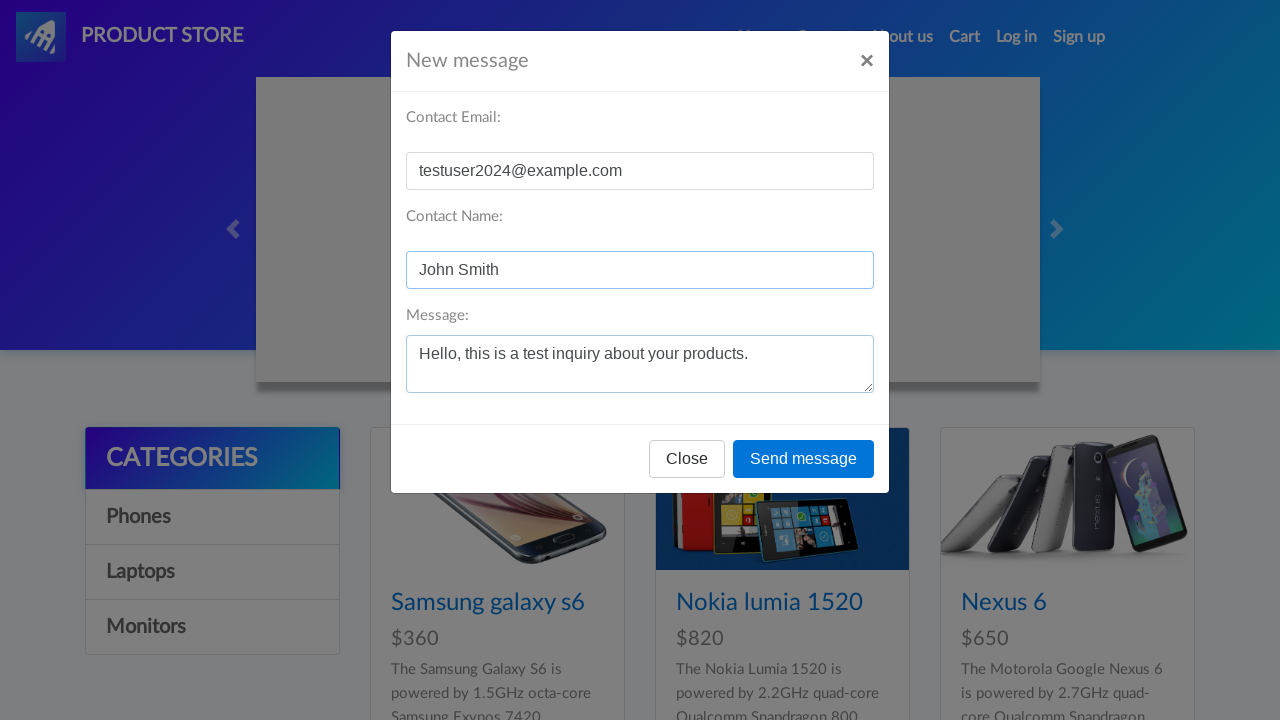

Clicked Send message button to submit contact form at (804, 459) on xpath=//*[@id="exampleModal"]/div/div/div[3]/button[2]
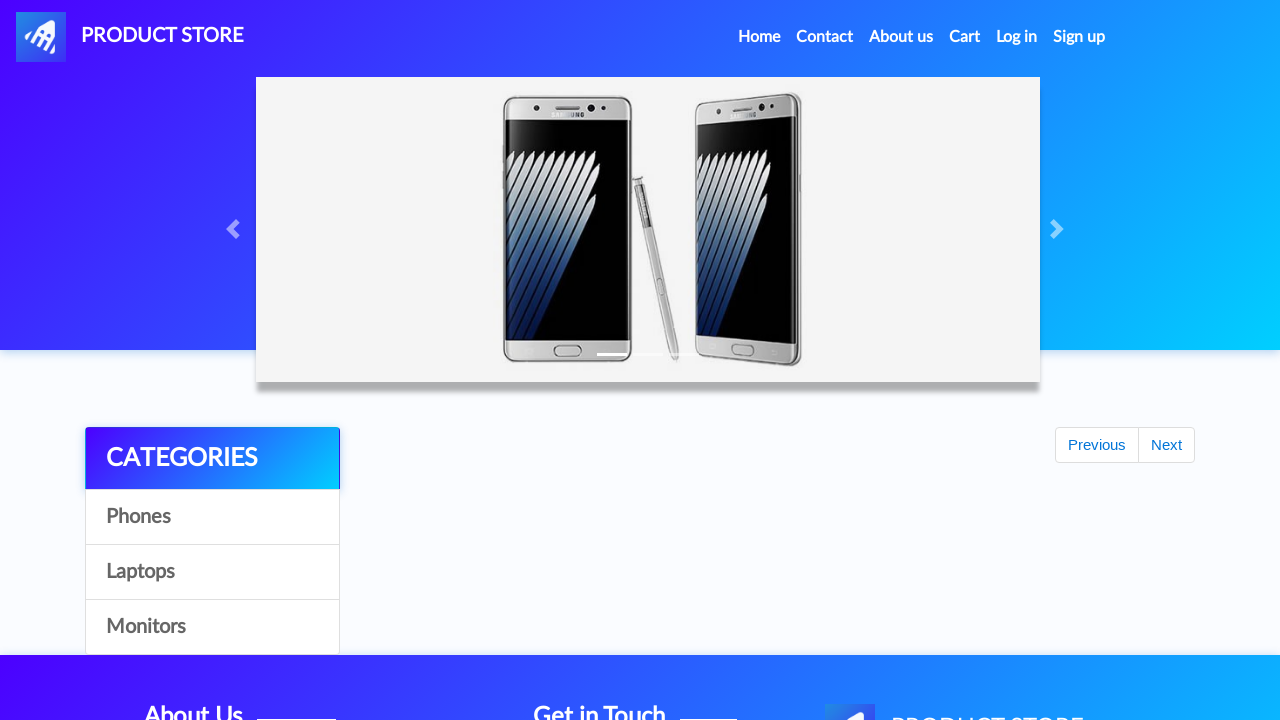

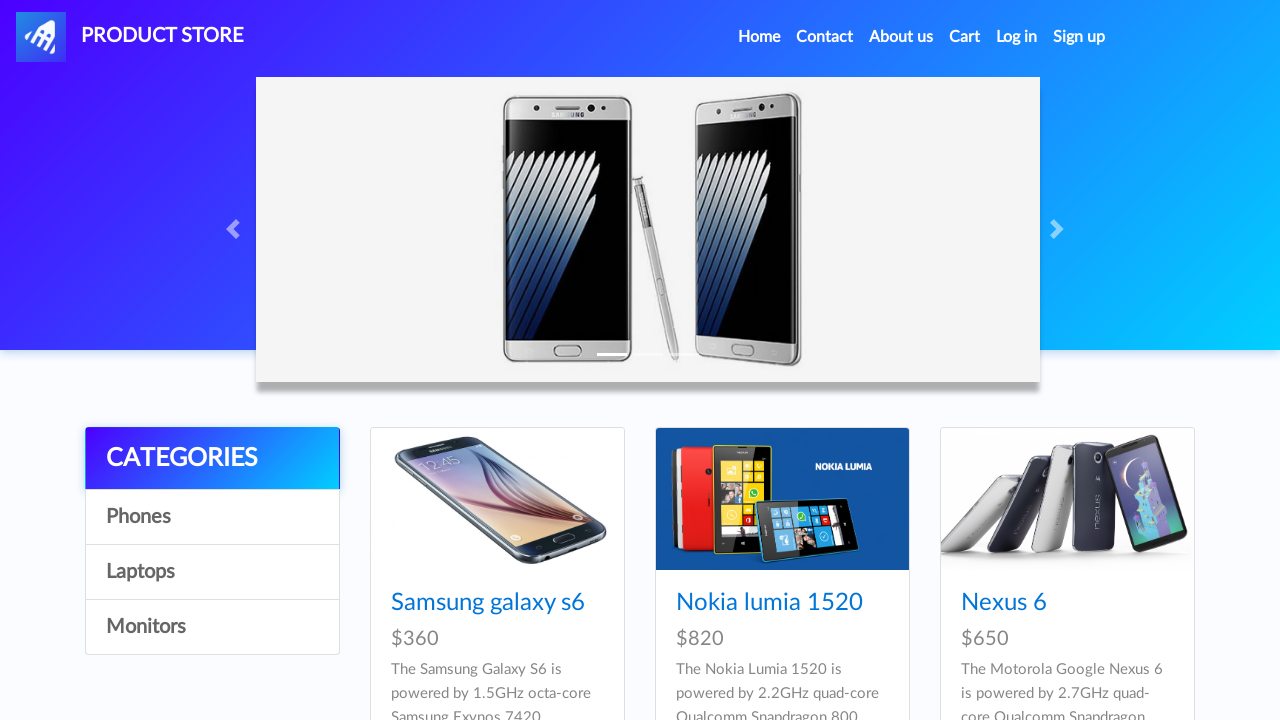